Tests dynamic dropdown interaction on SpiceJet flight booking website by clicking on form elements to open and interact with dropdown menus for flight selection.

Starting URL: https://www.spicejet.com/

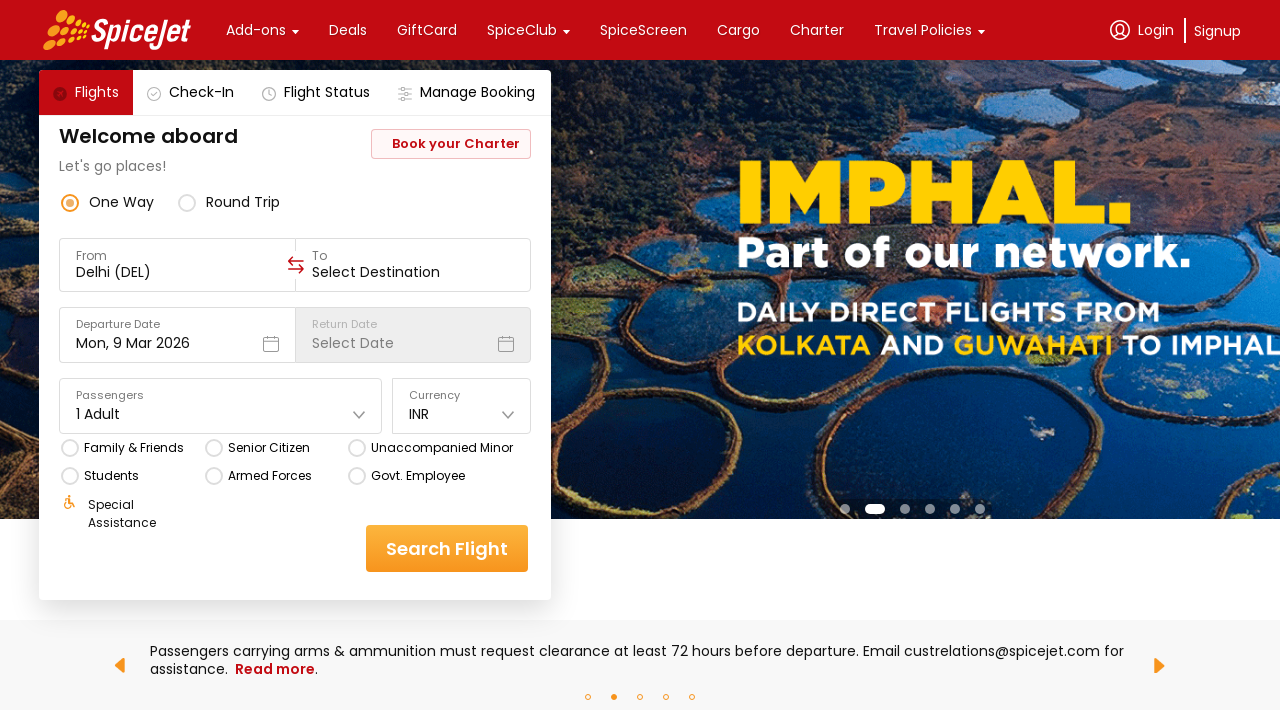

Clicked on first dropdown element to open departure city selector at (177, 265) on .r-tju18j
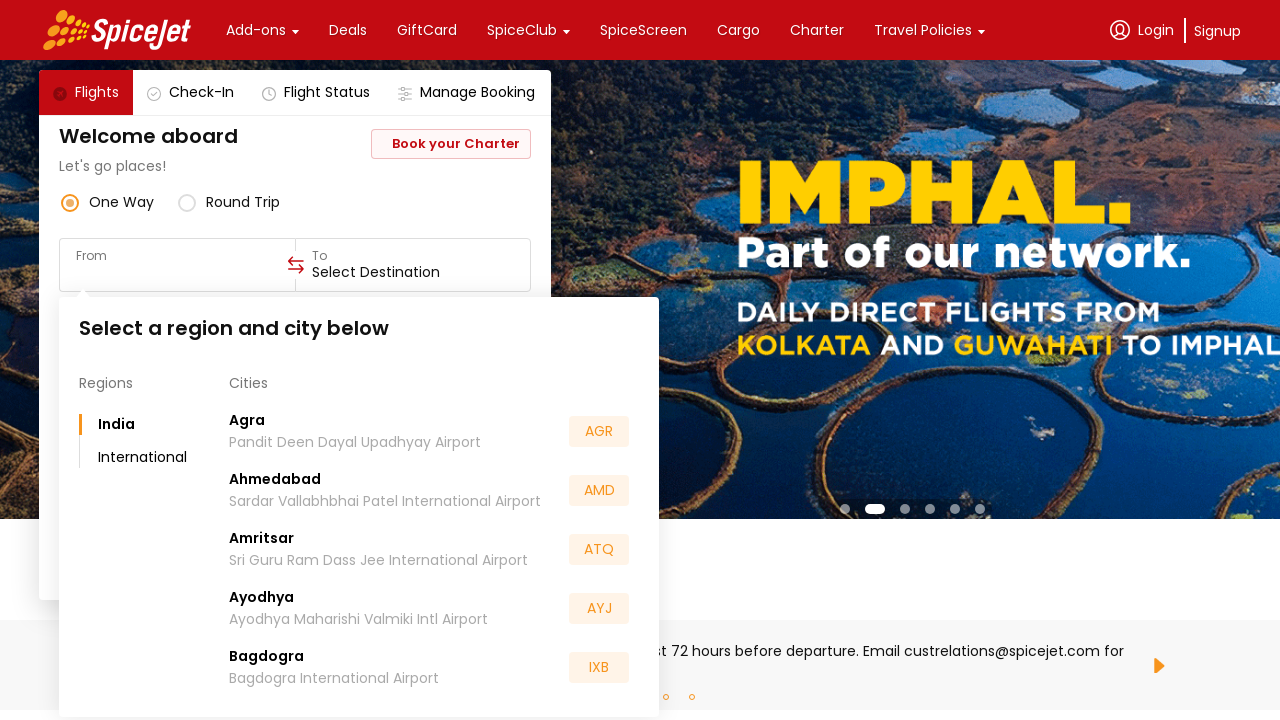

Waited 2 seconds for dropdown to open
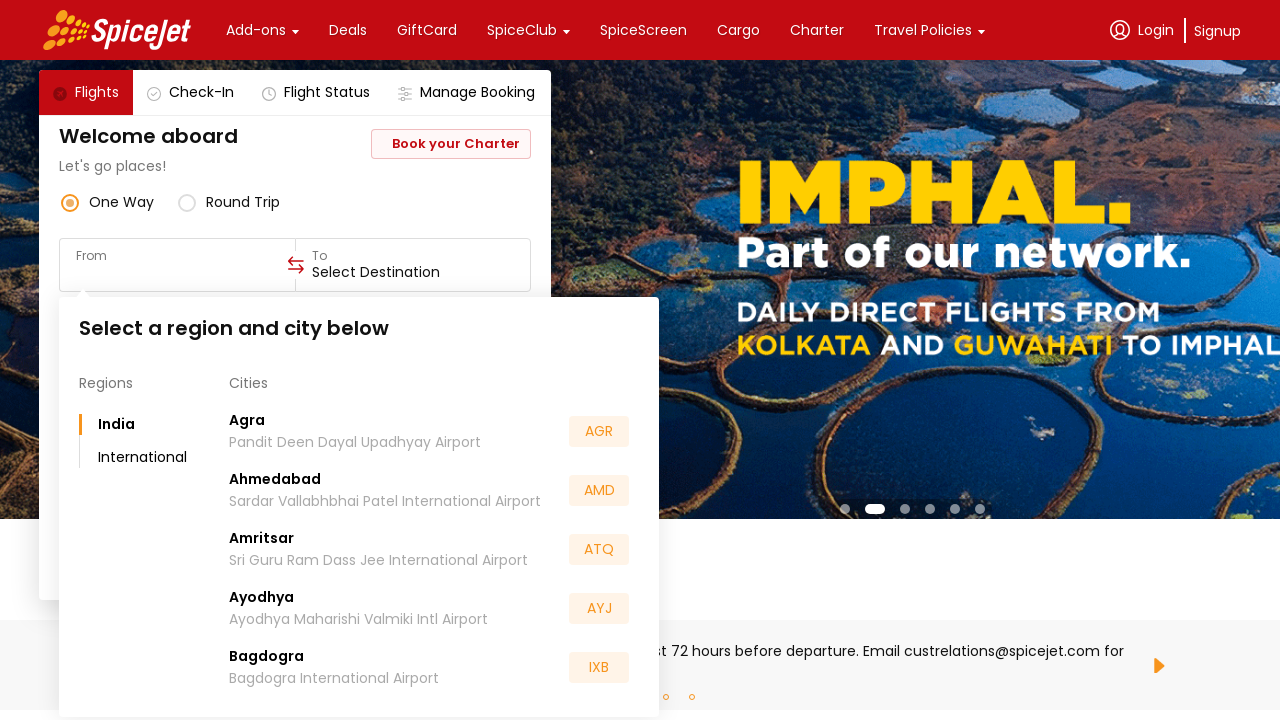

Selected an option from the dropdown menu at (256, 30) on .css-76zvg2
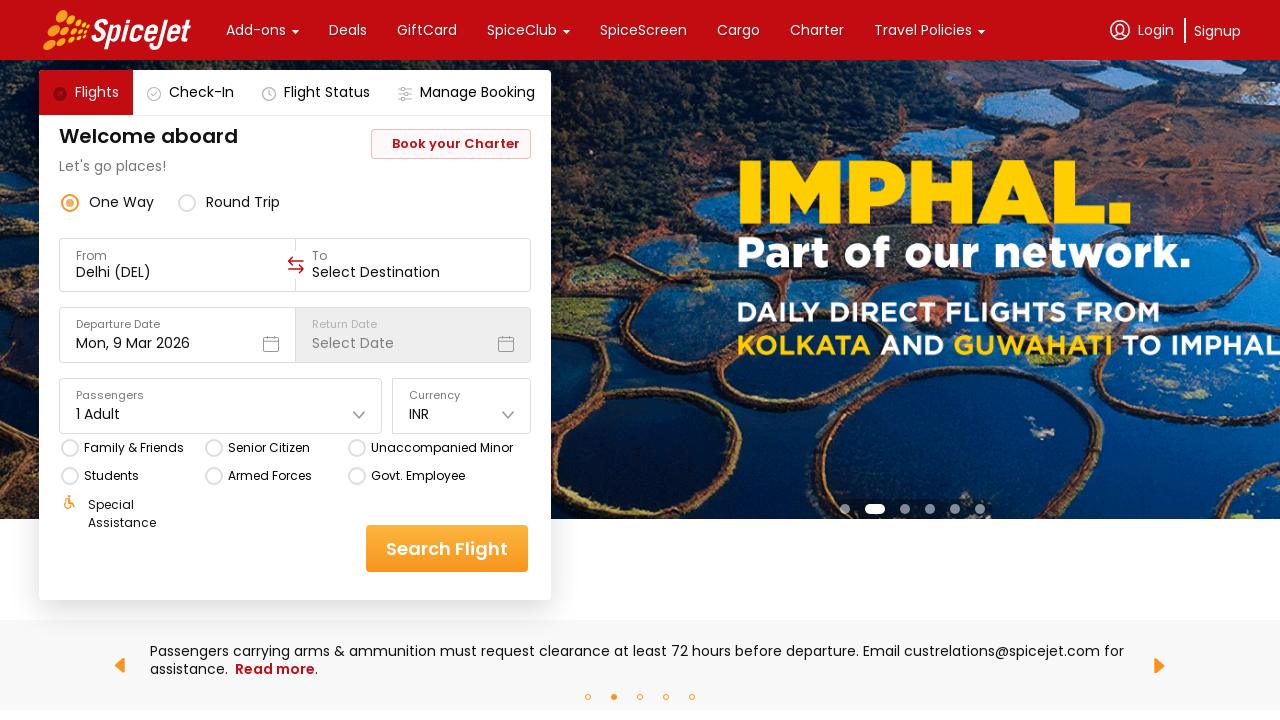

Waited 2 seconds for selection to register
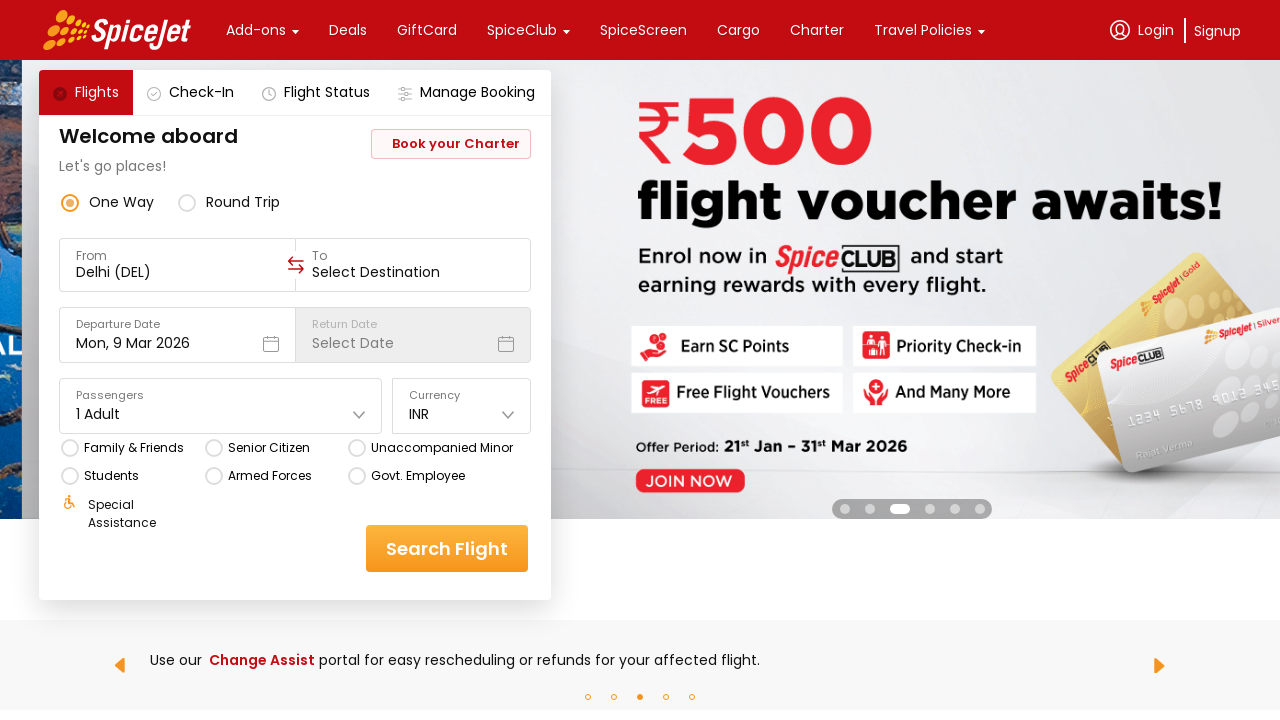

Clicked on another form element for destination or additional selection at (640, 360) on .css-1dbjc4n
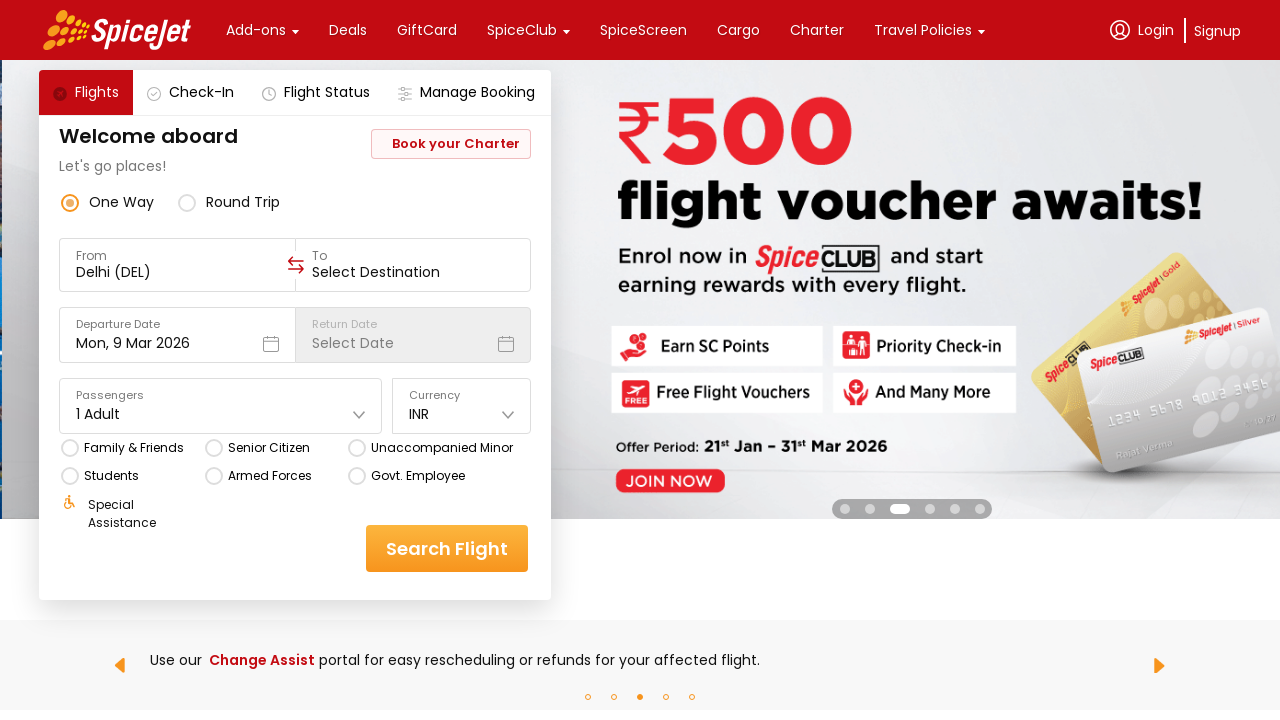

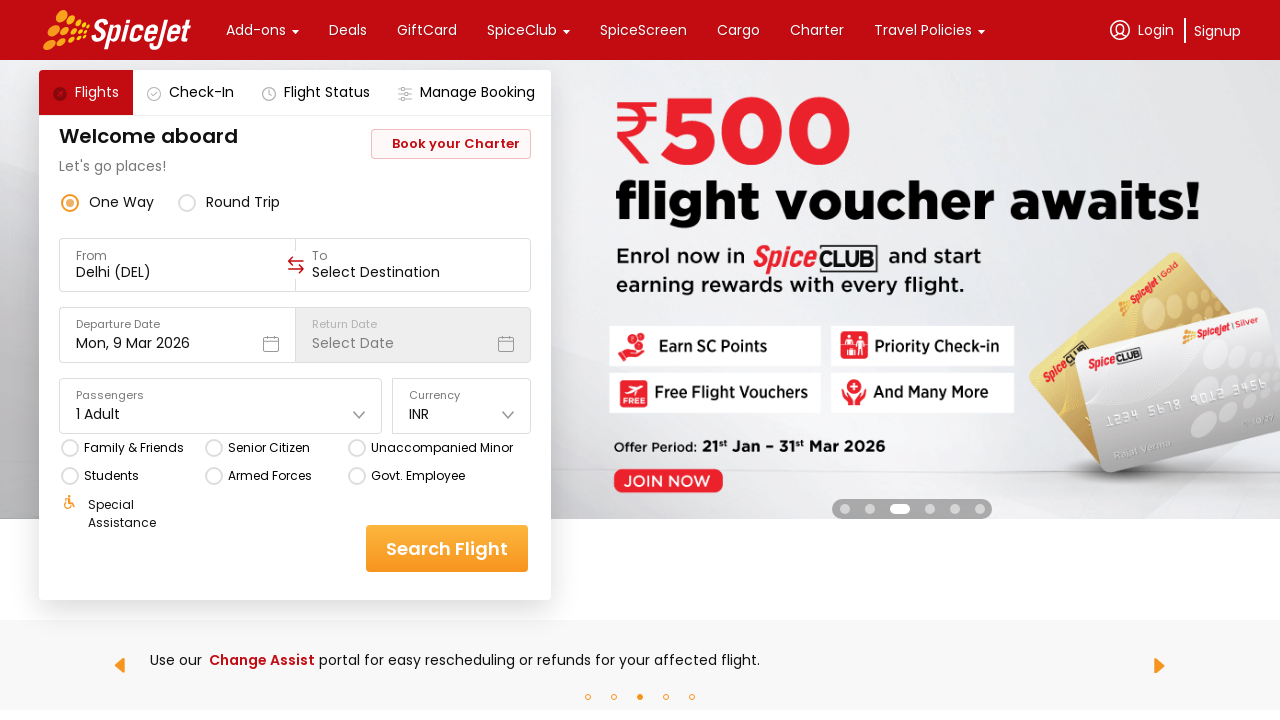